Tests a date picker calendar widget by opening it, navigating forward through months until reaching June 2026, and selecting the 1st day of that month.

Starting URL: http://seleniumpractise.blogspot.com/2016/08/how-to-handle-calendar-in-selenium.html

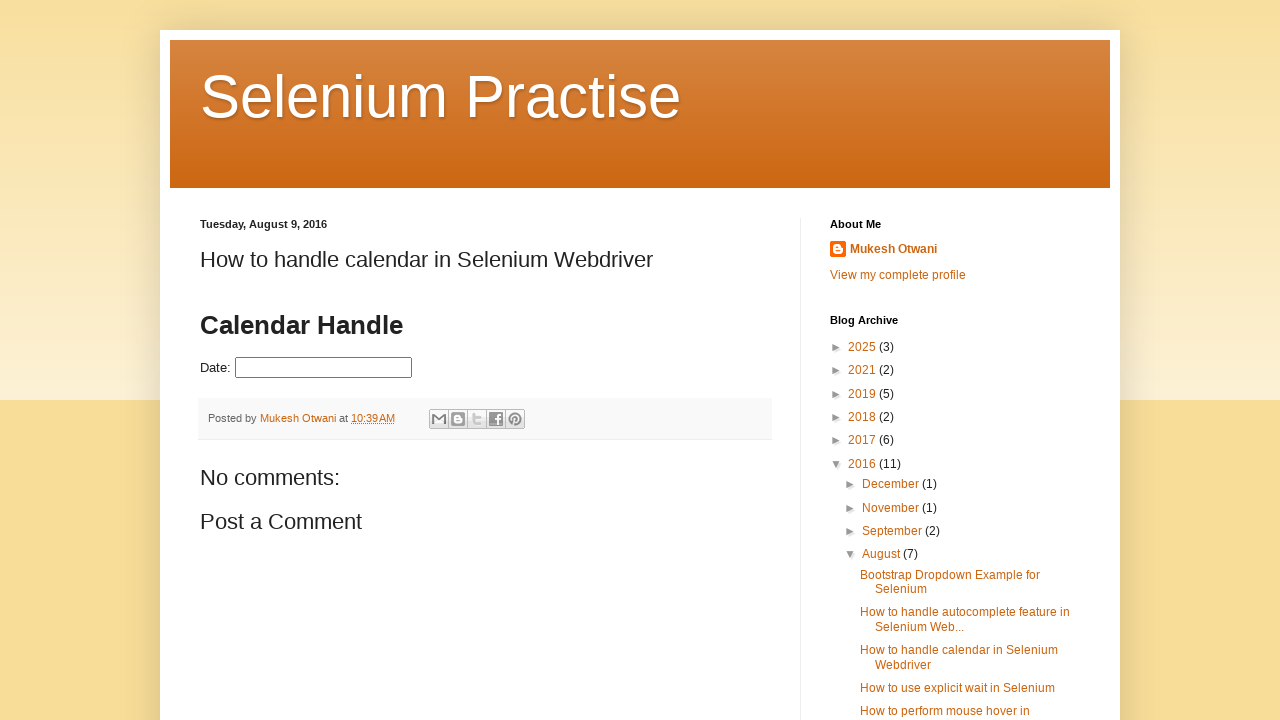

Clicked on date picker input to open calendar widget at (324, 368) on input#datepicker
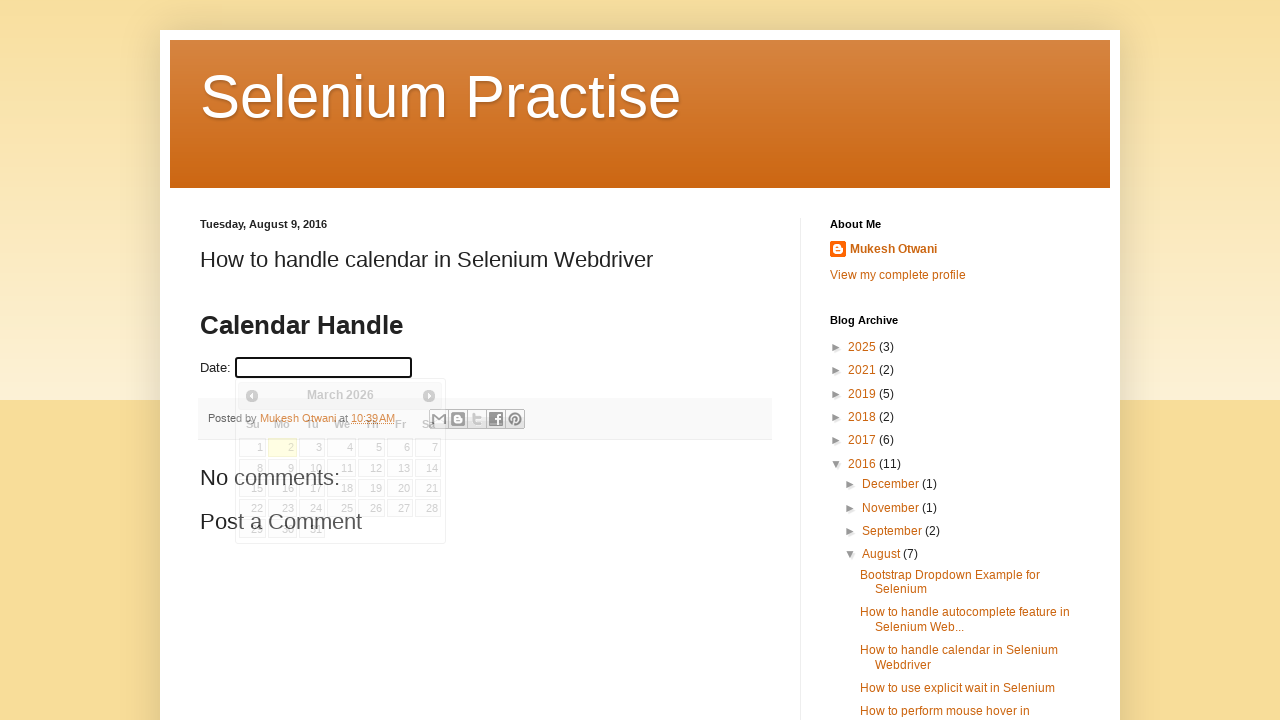

Calendar widget appeared with month selector visible
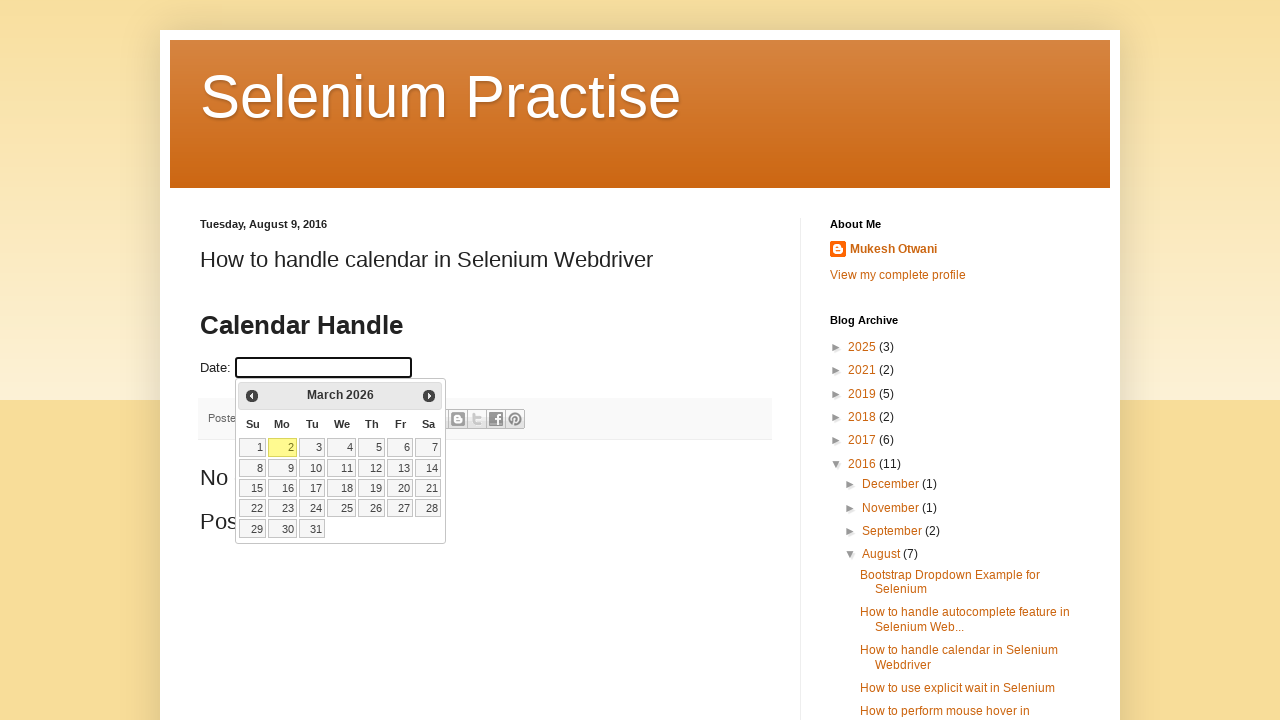

Clicked next month button - currently viewing March 2026 at (429, 396) on .ui-icon.ui-icon-circle-triangle-e
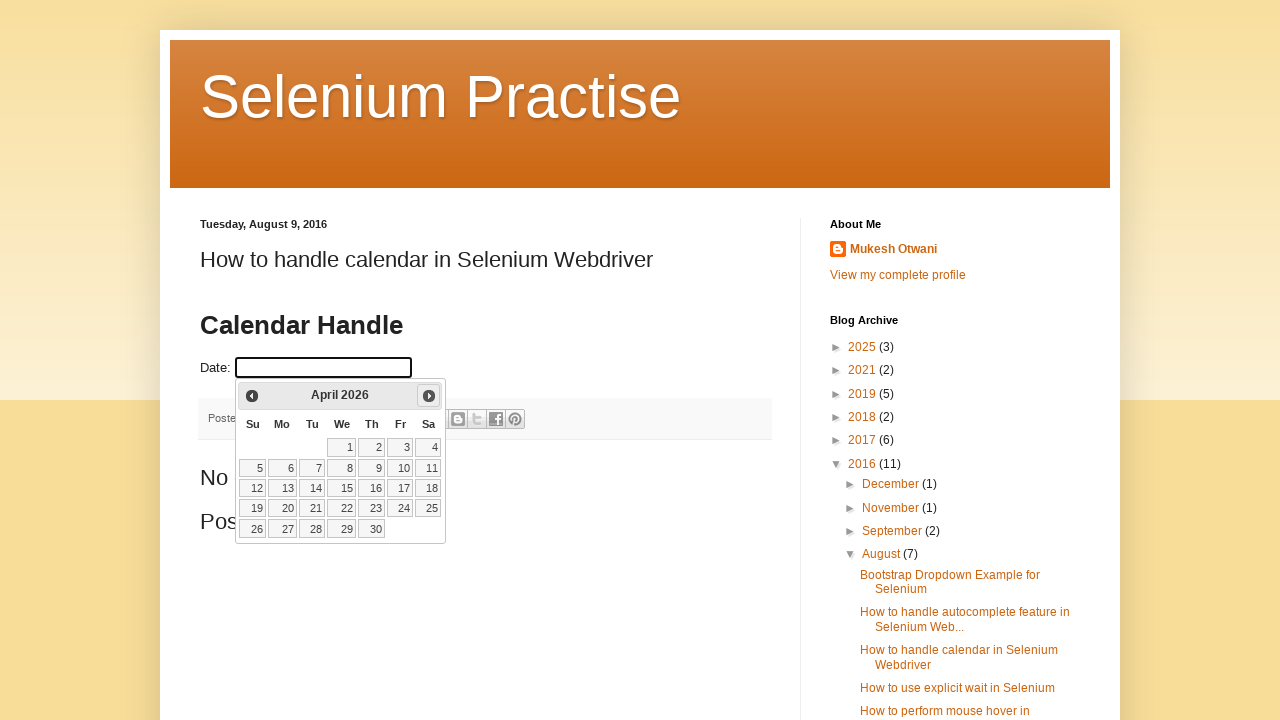

Waited for calendar to update after month navigation
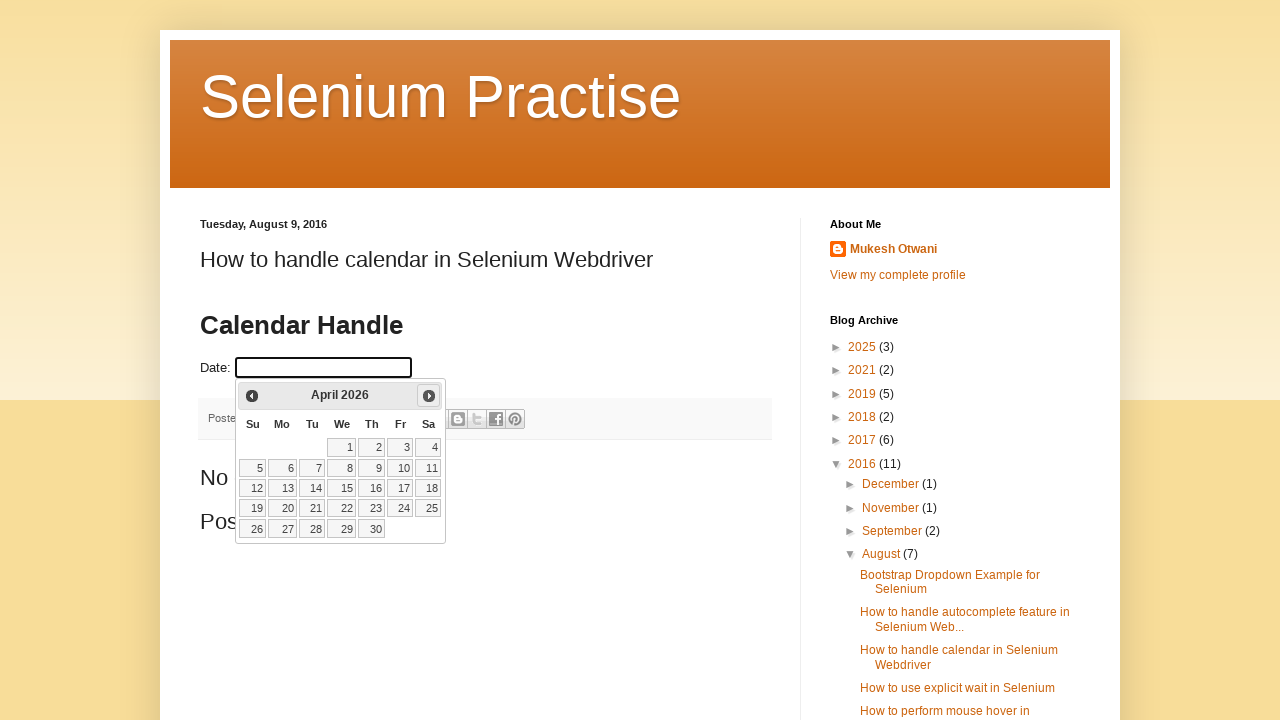

Clicked next month button - currently viewing April 2026 at (429, 396) on .ui-icon.ui-icon-circle-triangle-e
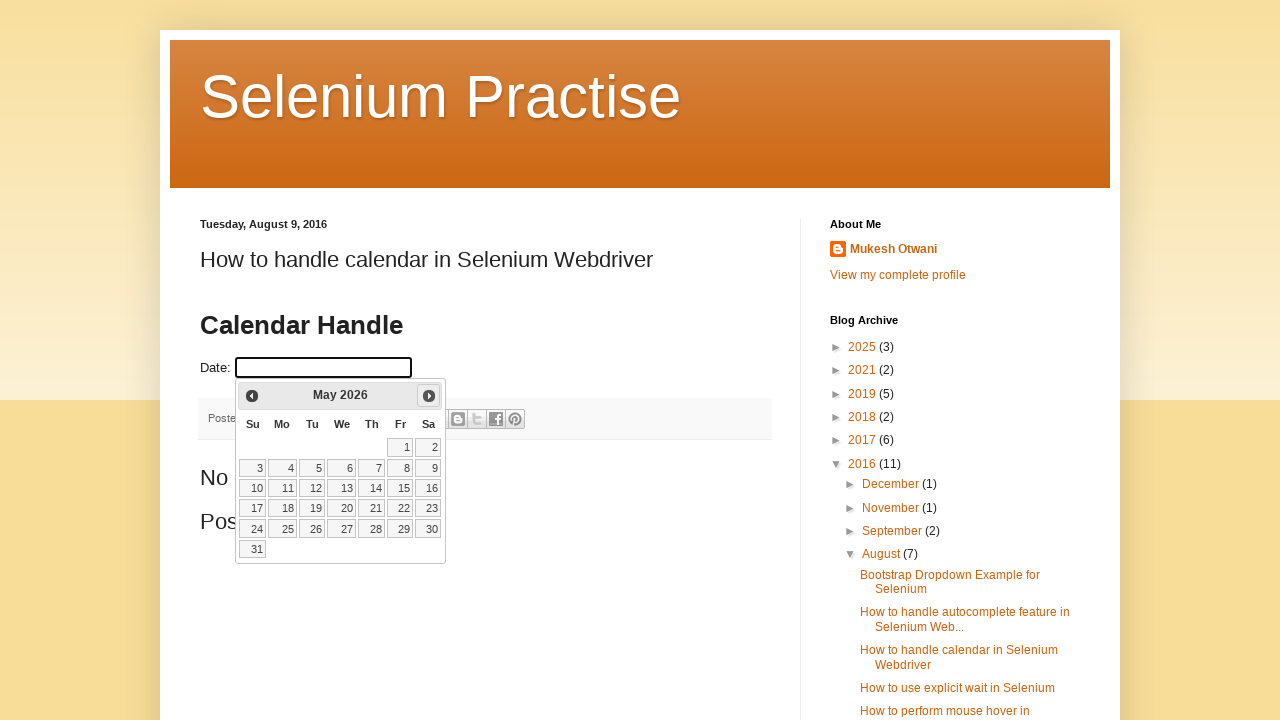

Waited for calendar to update after month navigation
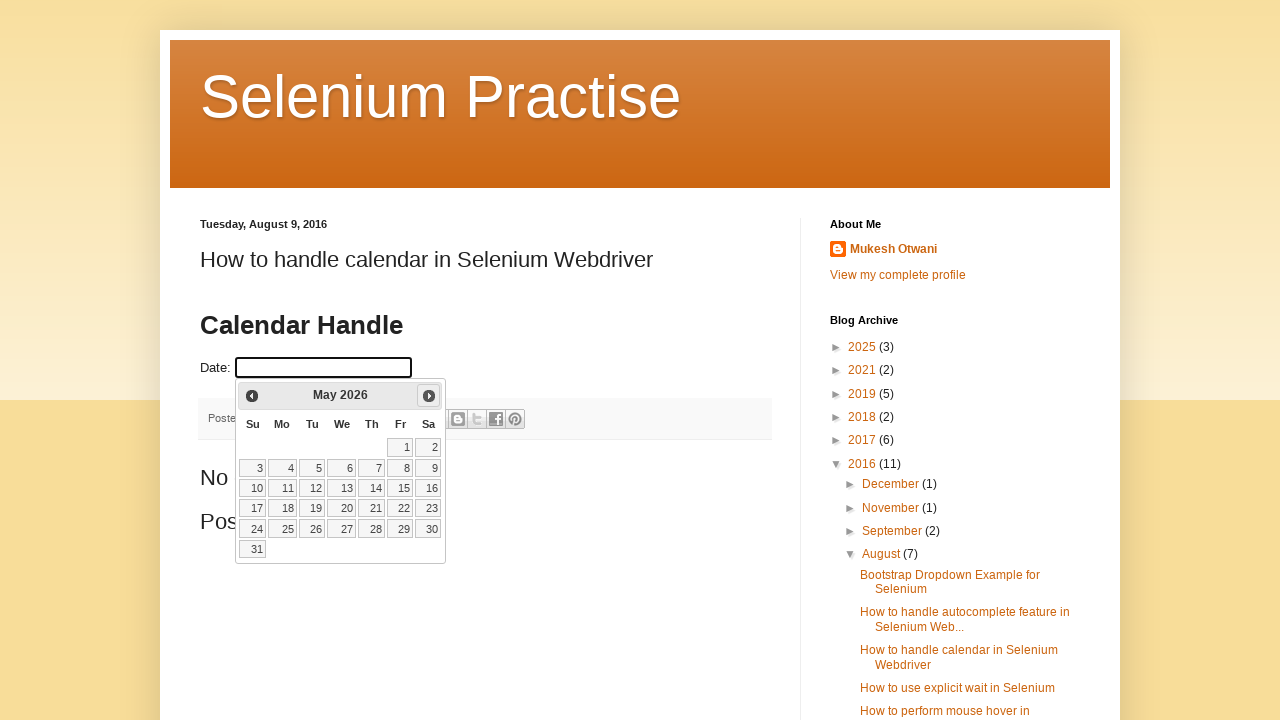

Clicked next month button - currently viewing May 2026 at (429, 396) on .ui-icon.ui-icon-circle-triangle-e
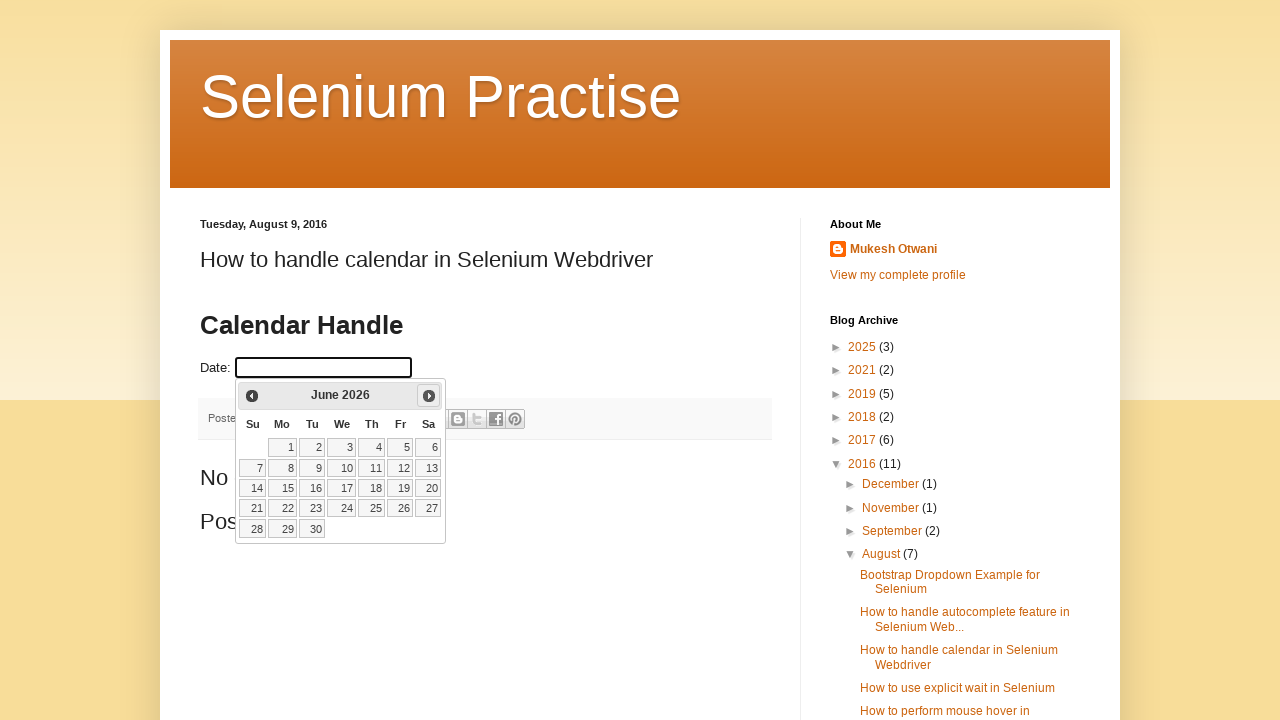

Waited for calendar to update after month navigation
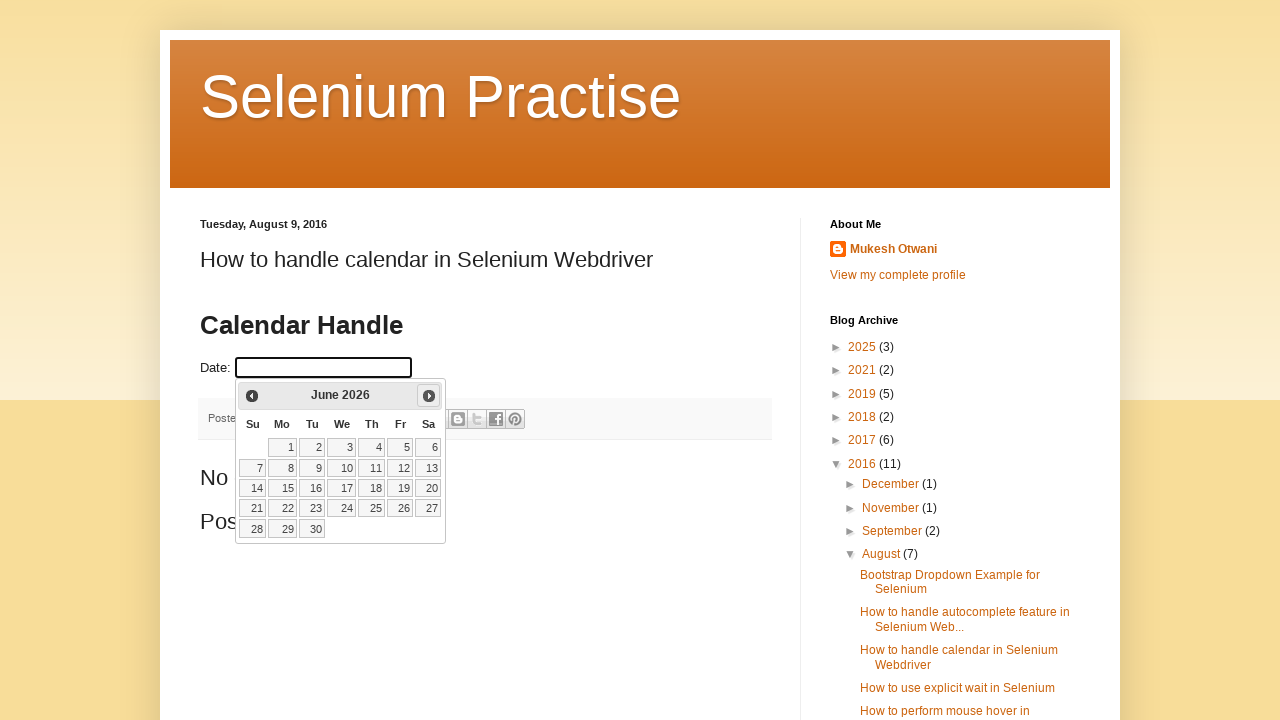

Reached target month June 2026
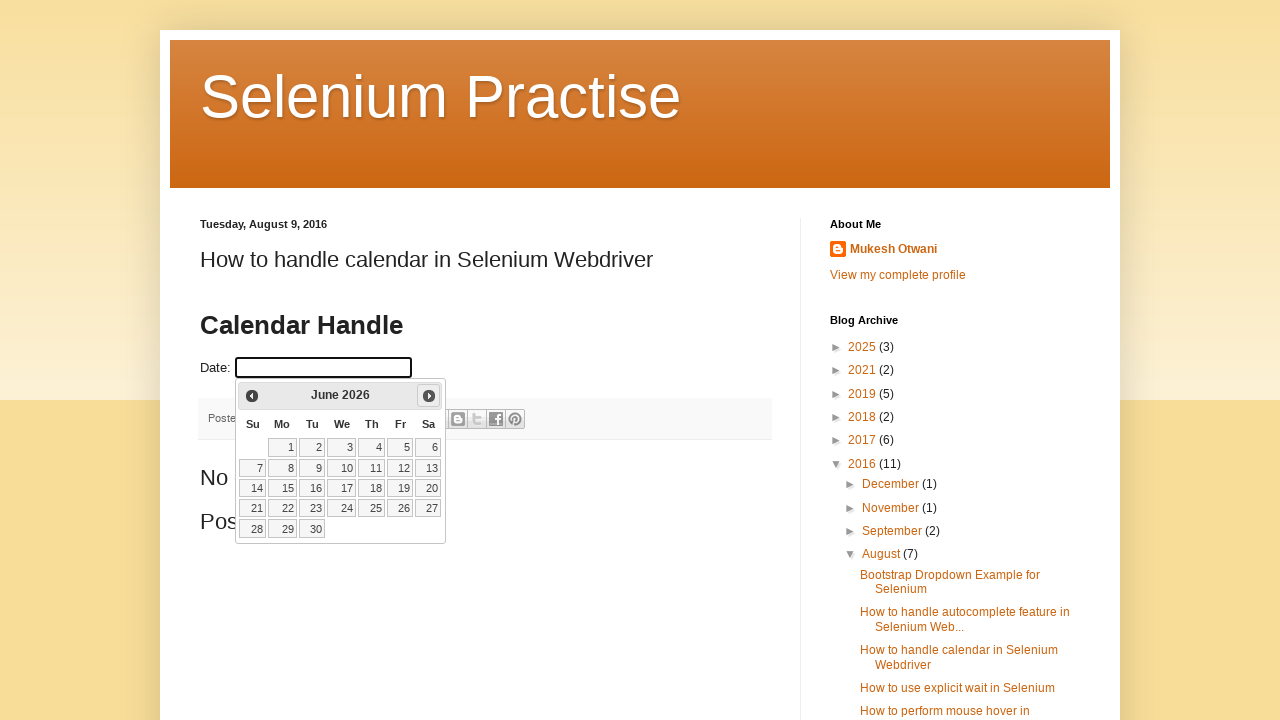

Clicked on the 1st day of June 2026 at (282, 447) on a.ui-state-default >> nth=0
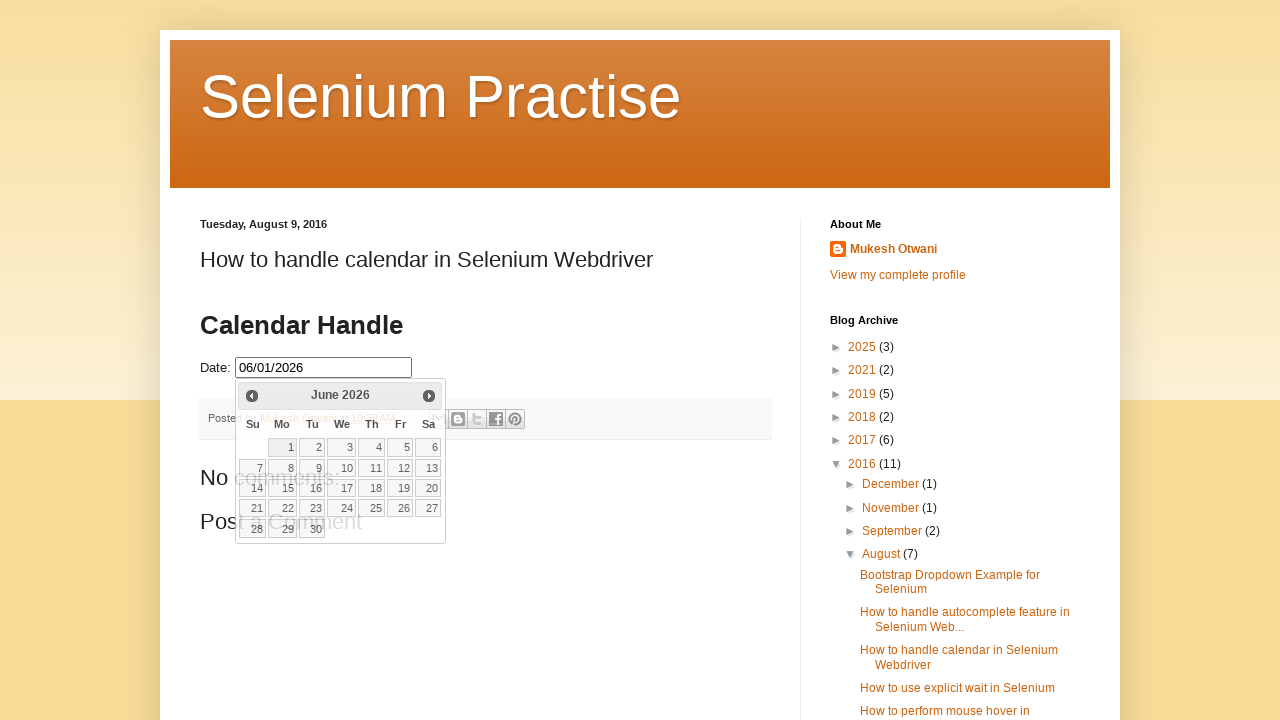

Waited for date selection to complete
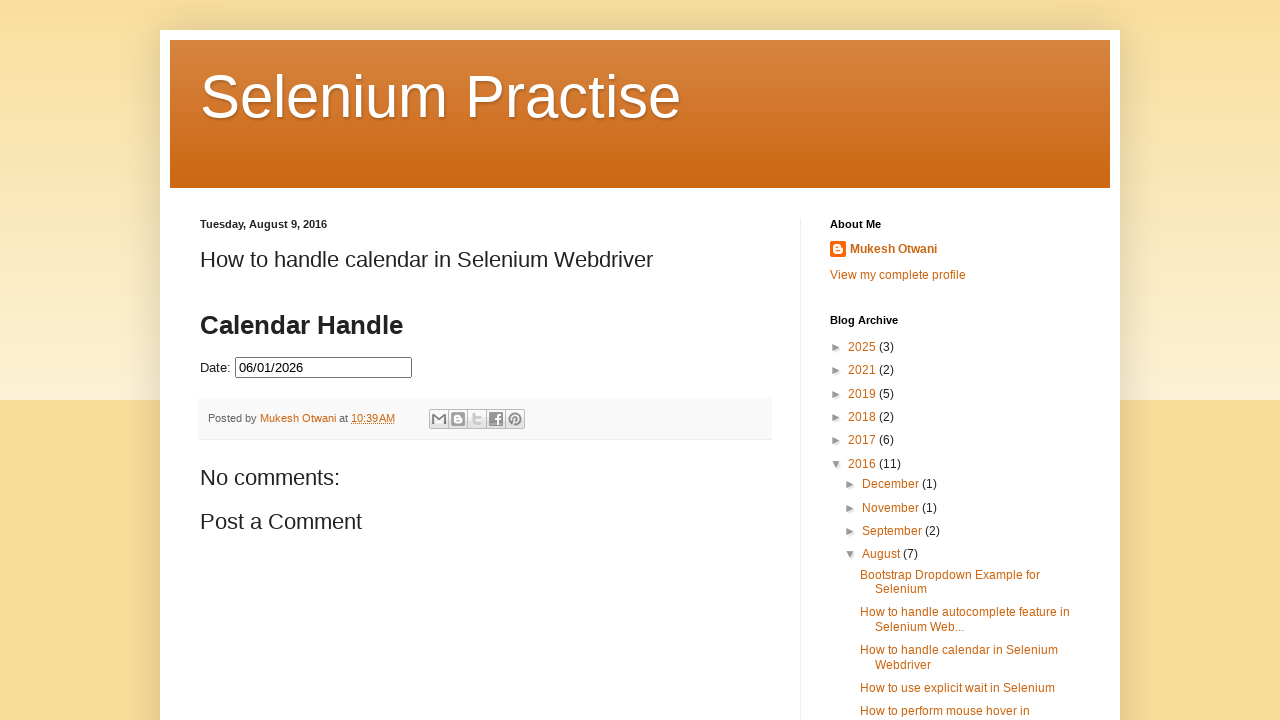

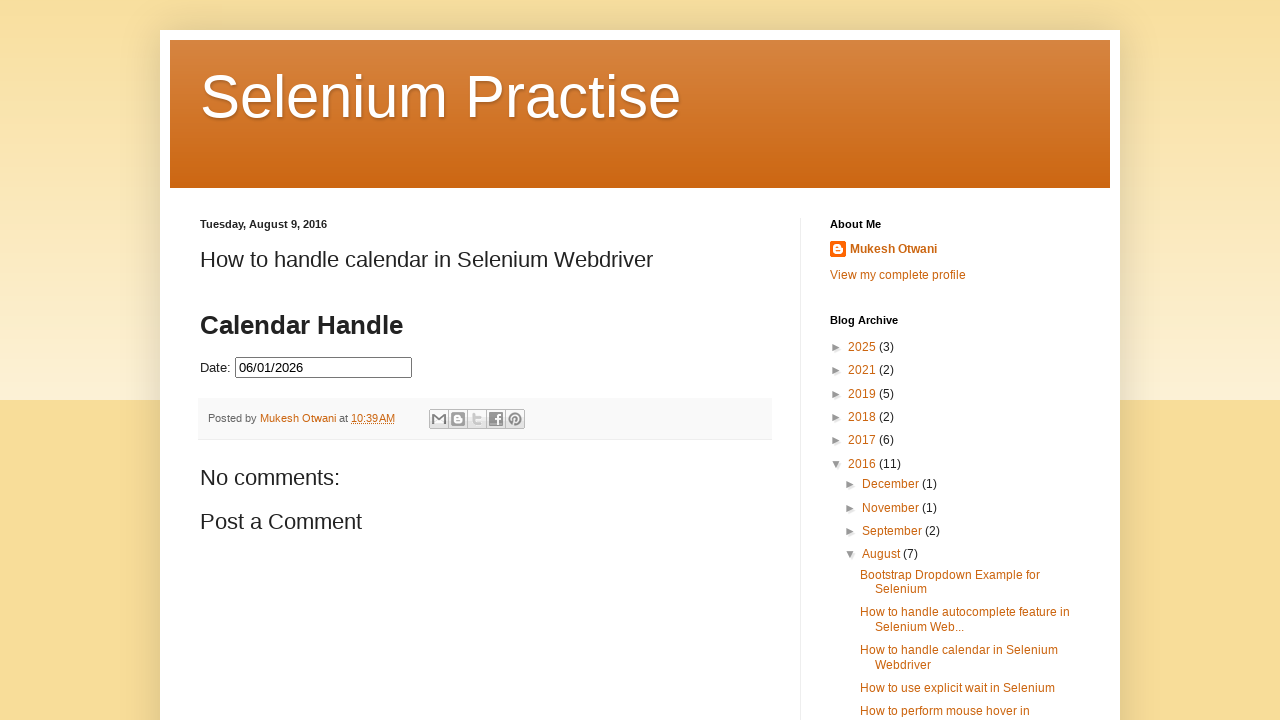